Clicks the "Back to index" link and verifies navigation to the index page

Starting URL: https://bonigarcia.dev/selenium-webdriver-java/navigation1.html

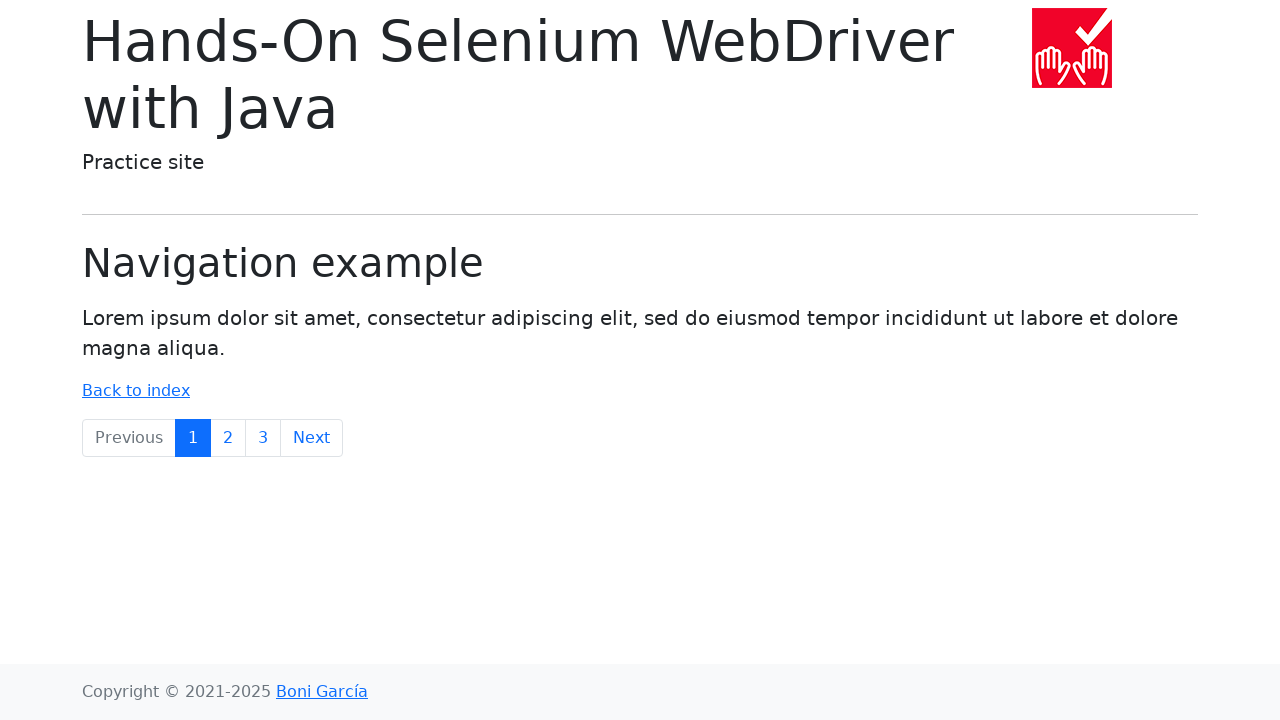

Clicked 'Back to index' link at (136, 391) on text=Back to index
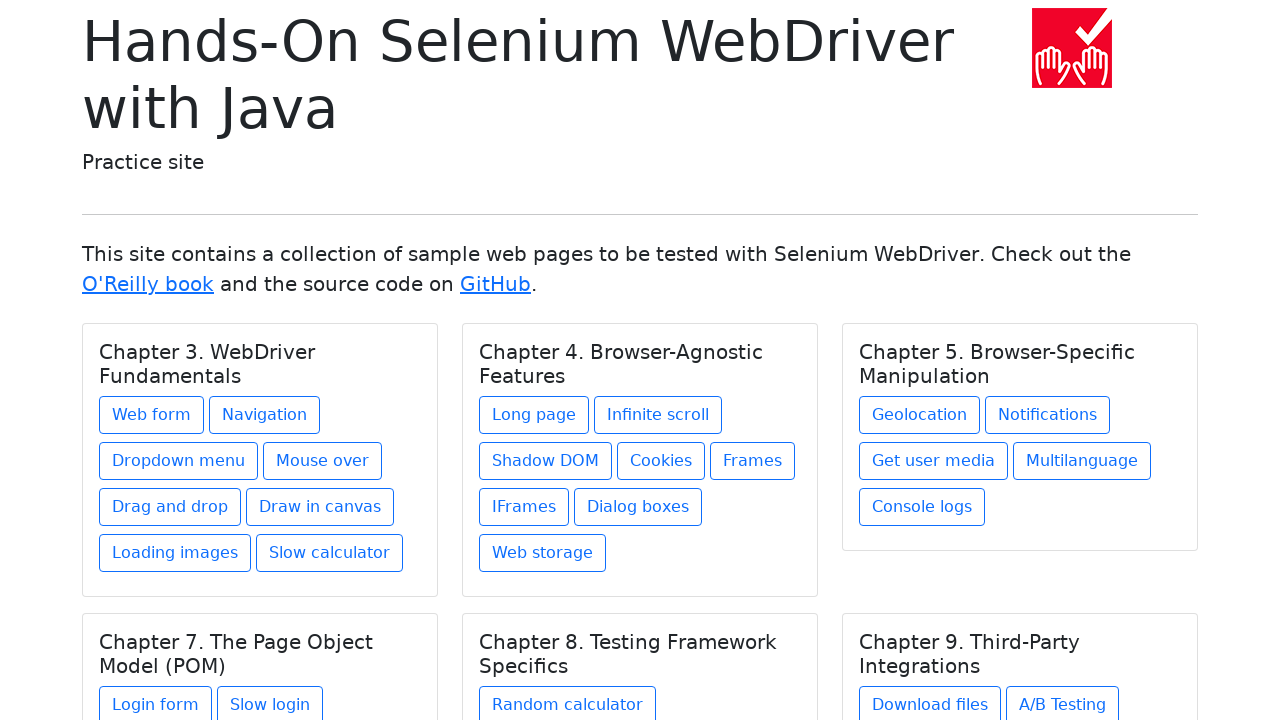

Navigated to index page at https://bonigarcia.dev/selenium-webdriver-java/index.html
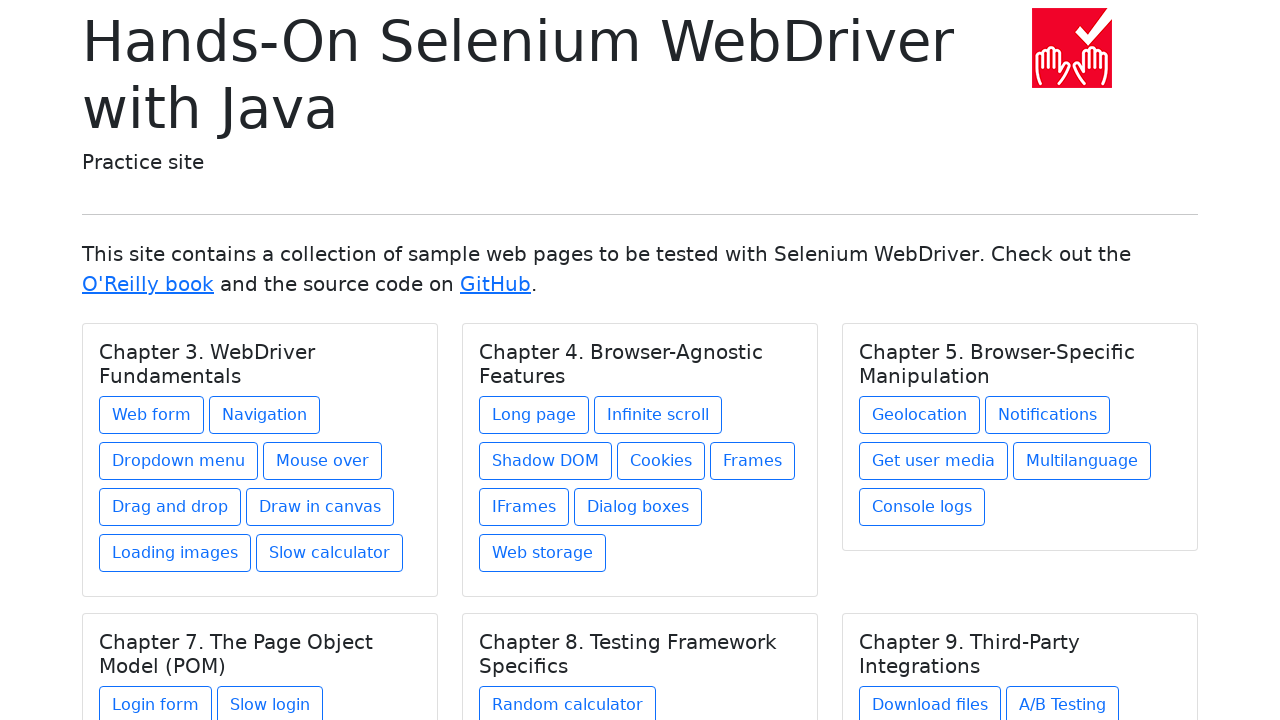

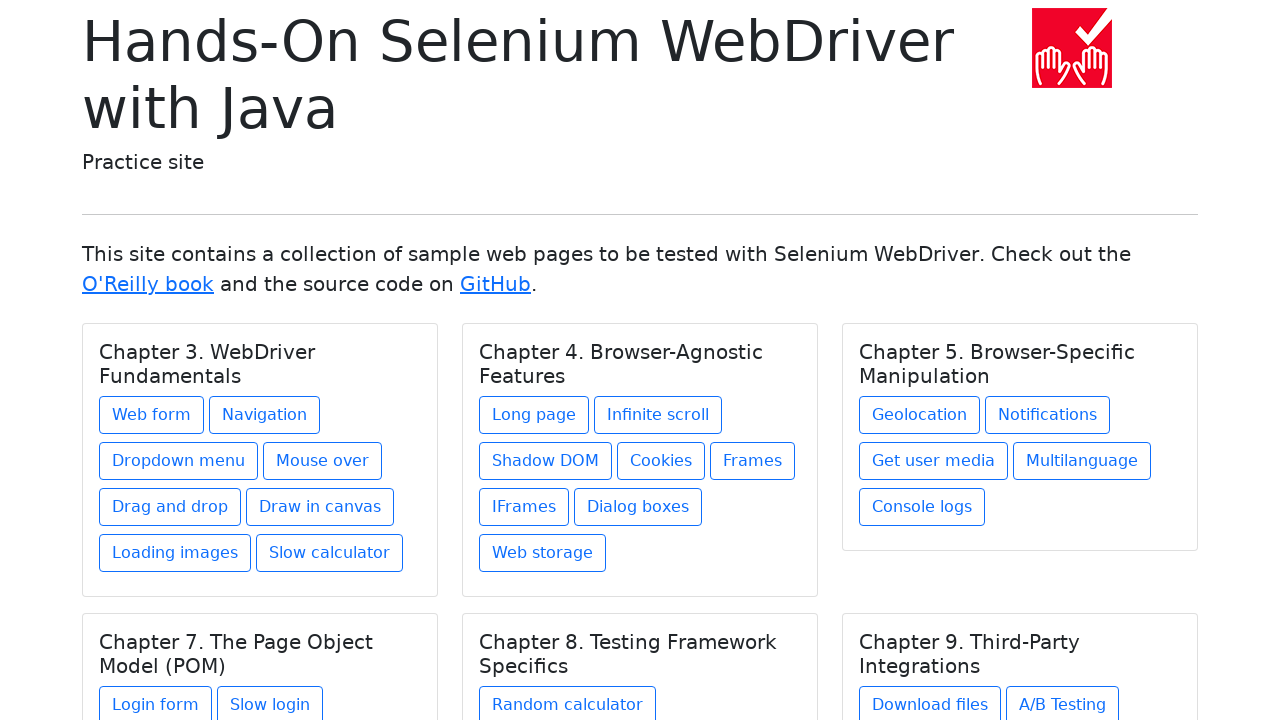